Navigates to the dropdown page and verifies that the default selected option is "Please select an option"

Starting URL: https://the-internet.herokuapp.com/

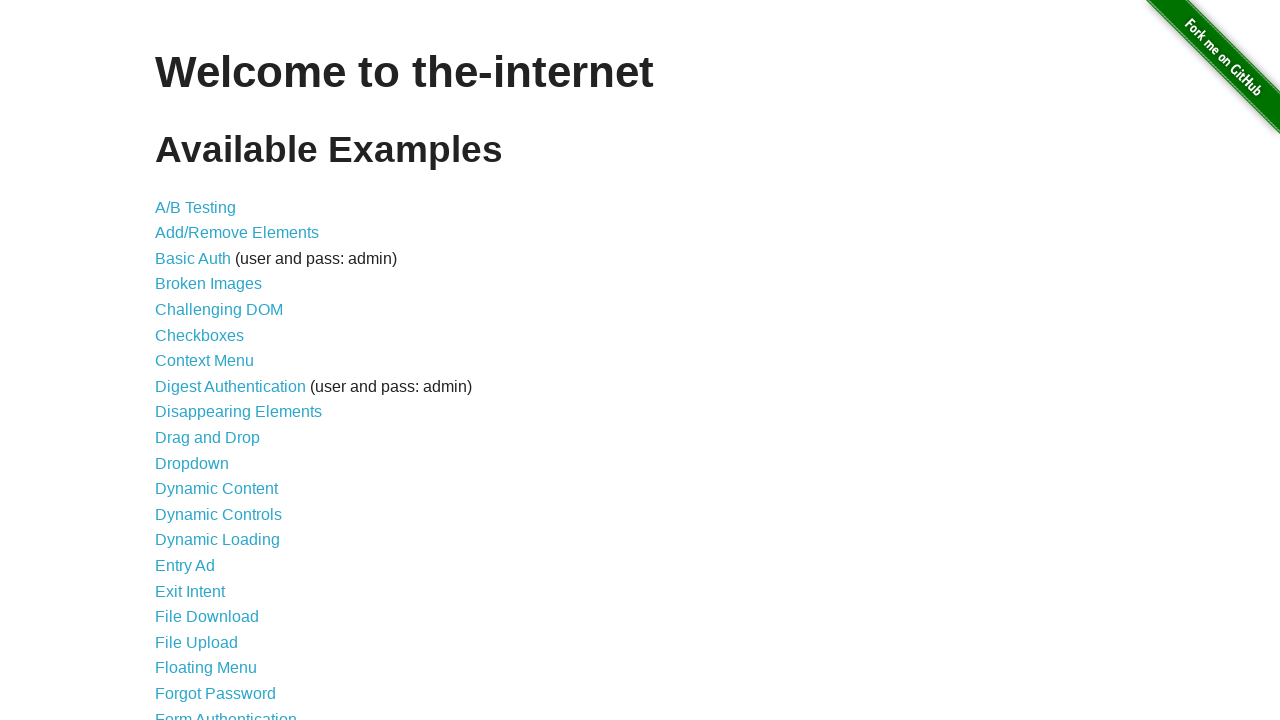

Clicked on Dropdown link to navigate to dropdown page at (192, 463) on internal:text="Dropdown"i
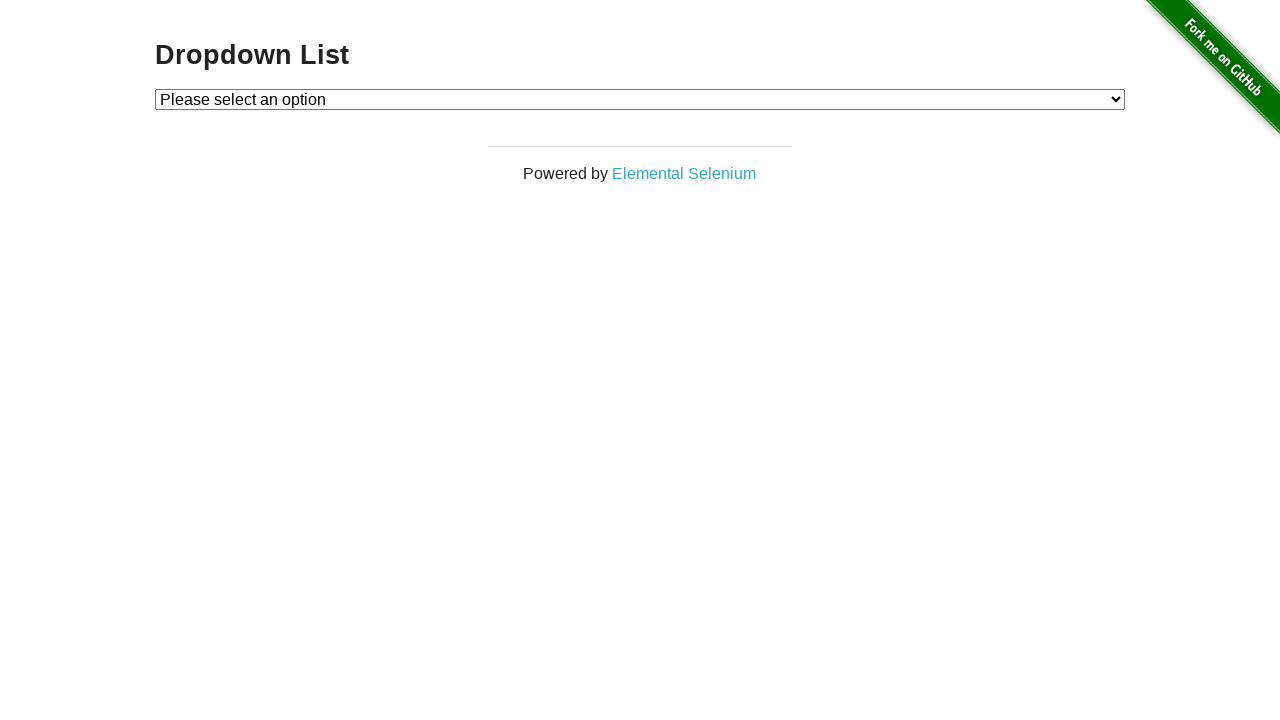

Retrieved text content of selected dropdown option
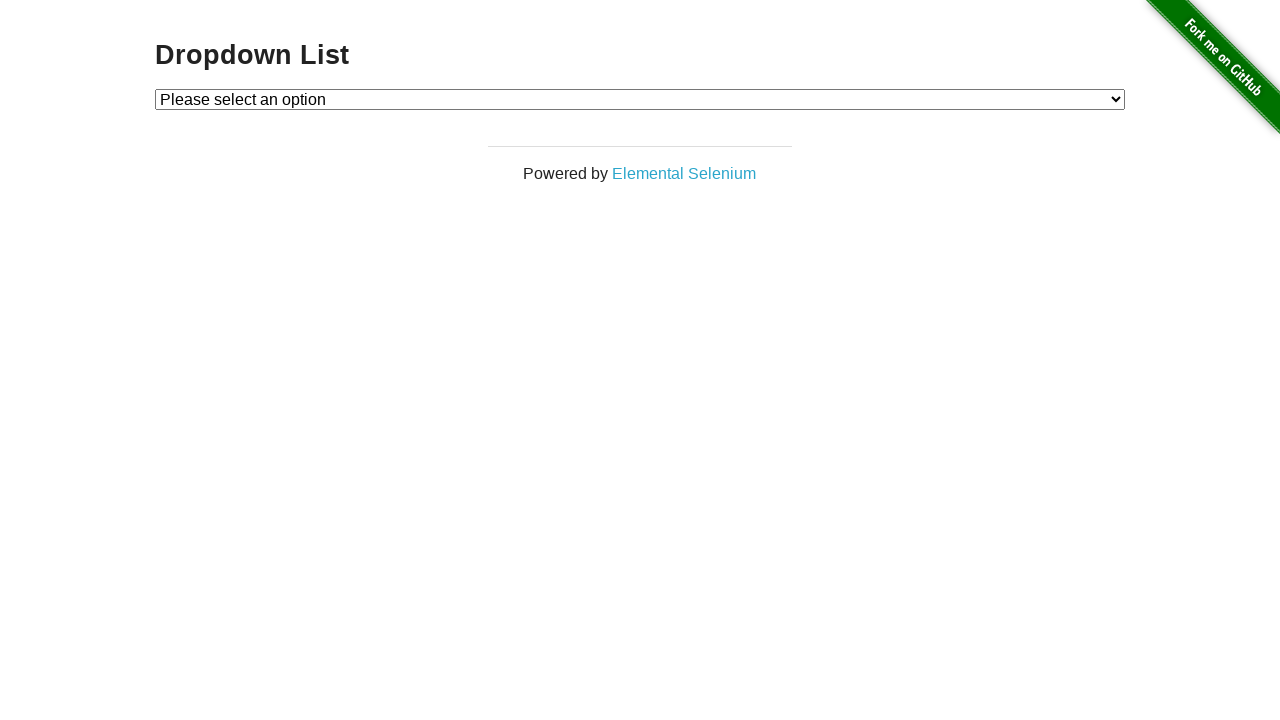

Verified that default selected option is 'Please select an option'
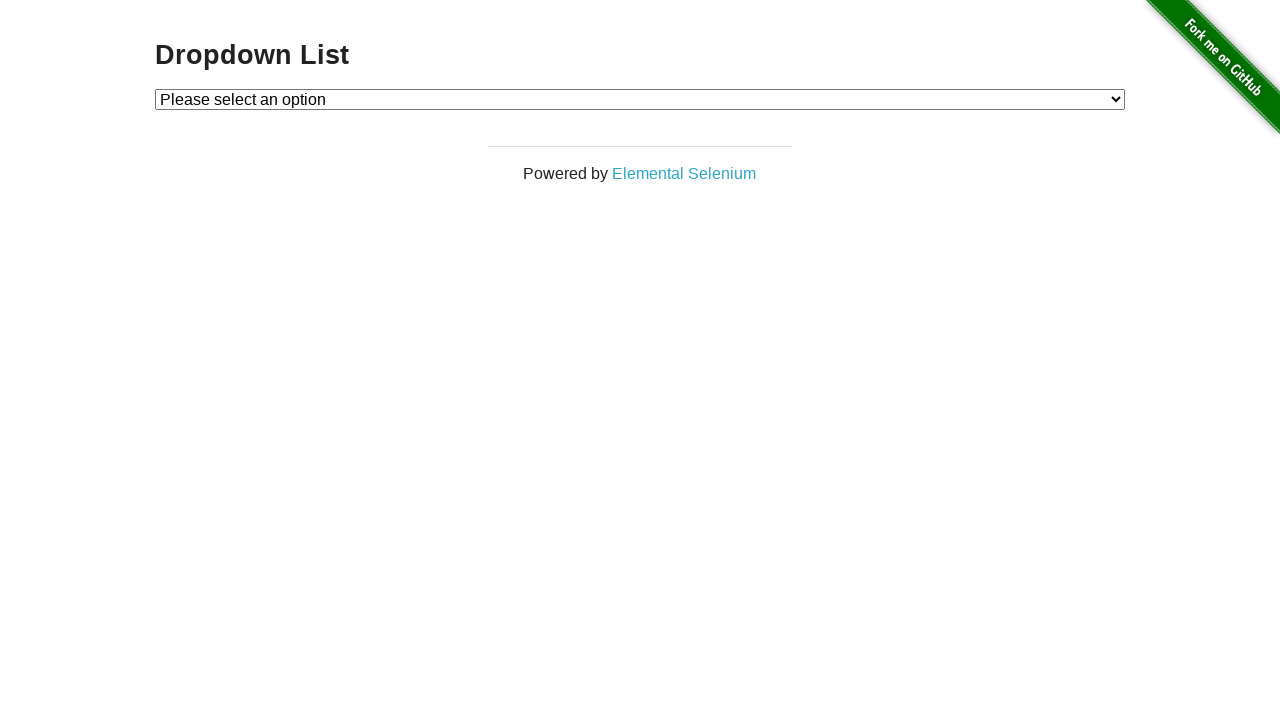

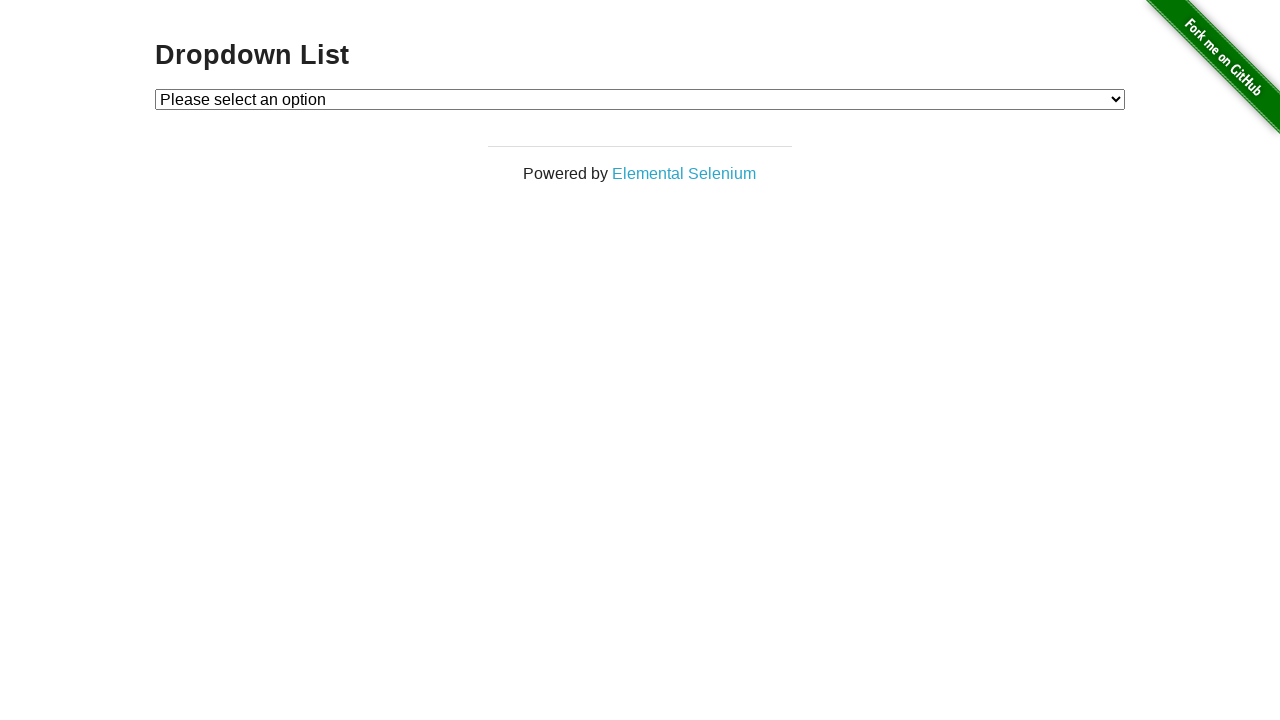